Tests an elements list by verifying initial items and then clicking to add a new item

Starting URL: https://osstep.github.io/assertion_tocontaintext

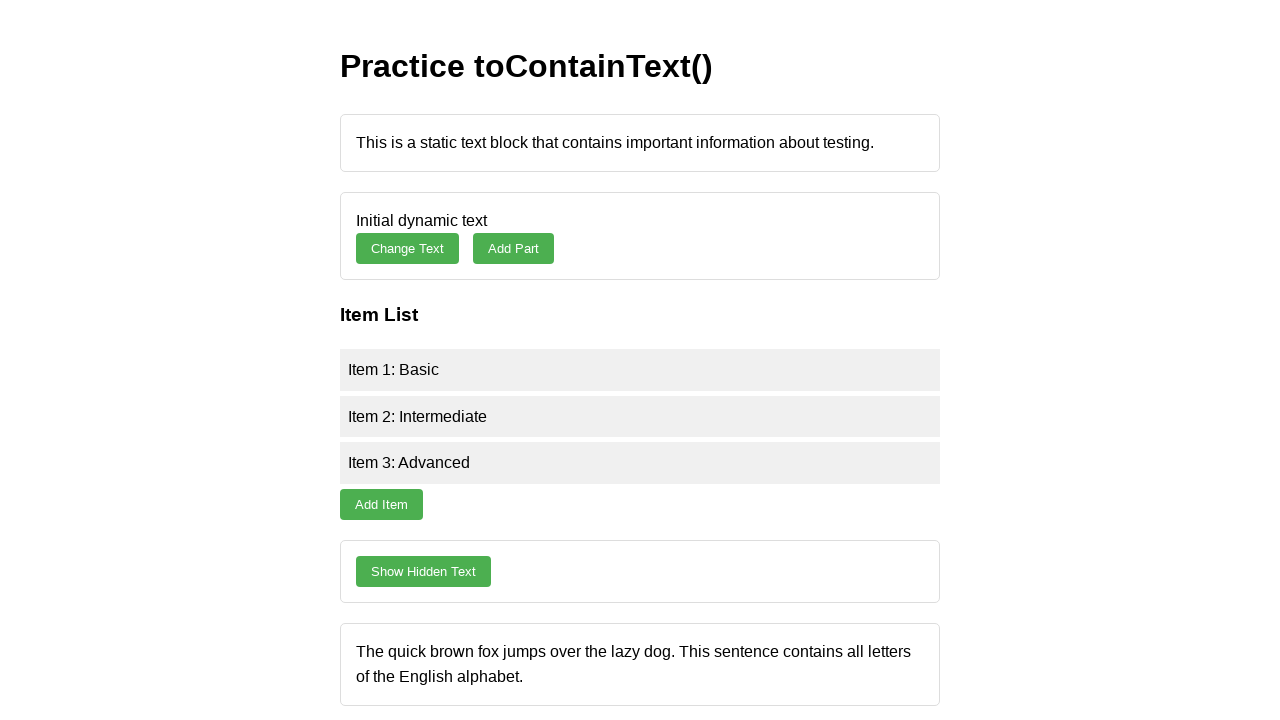

Navigated to elements list test page
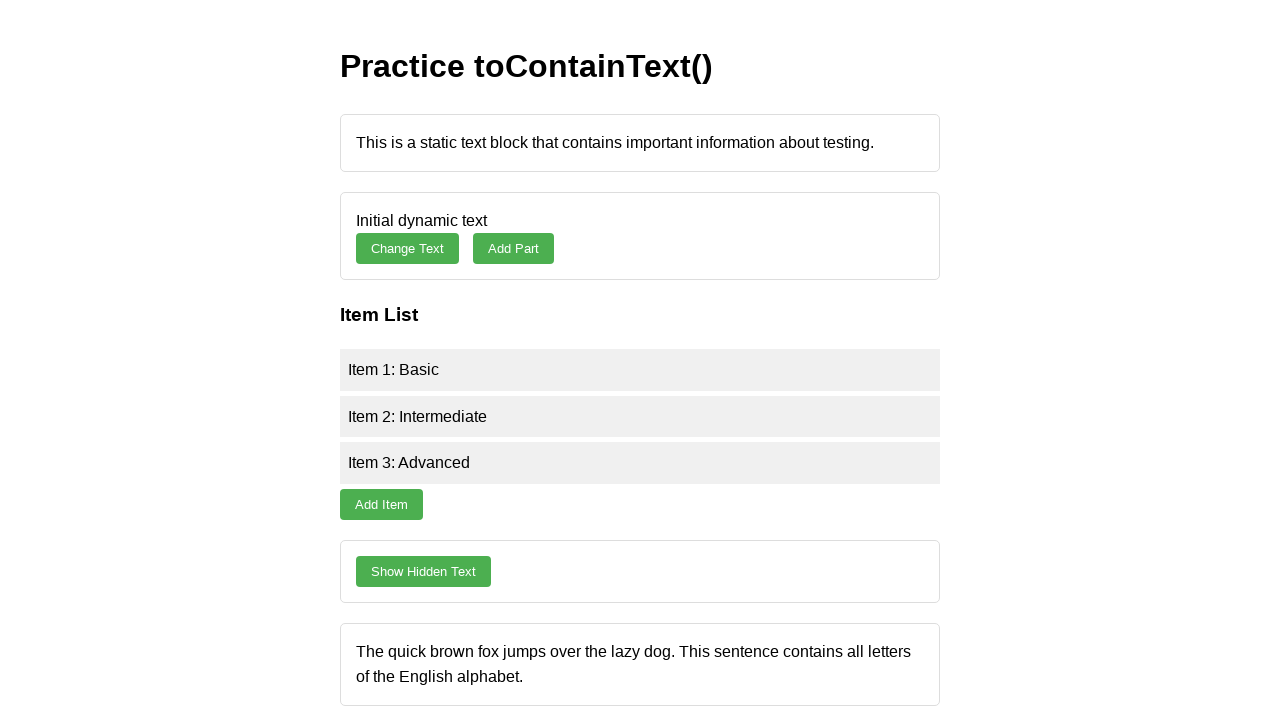

Located the item list element
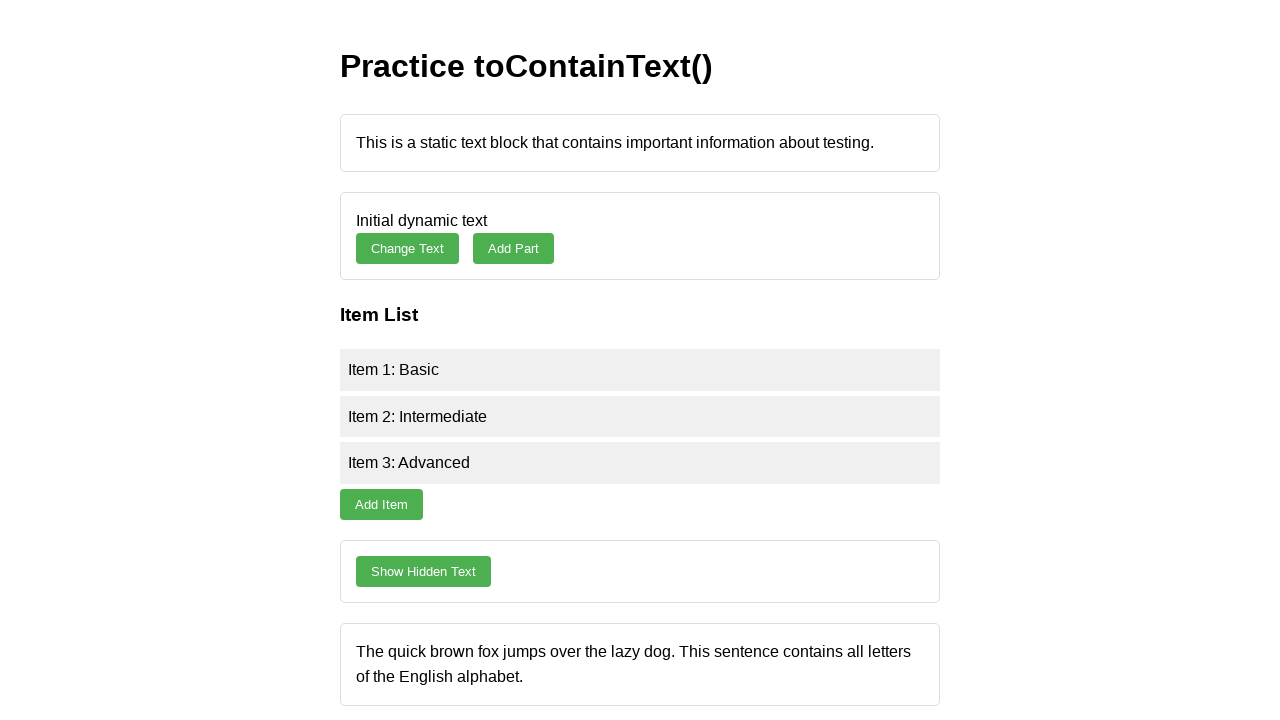

Verified item list contains 'Item 1: Basic'
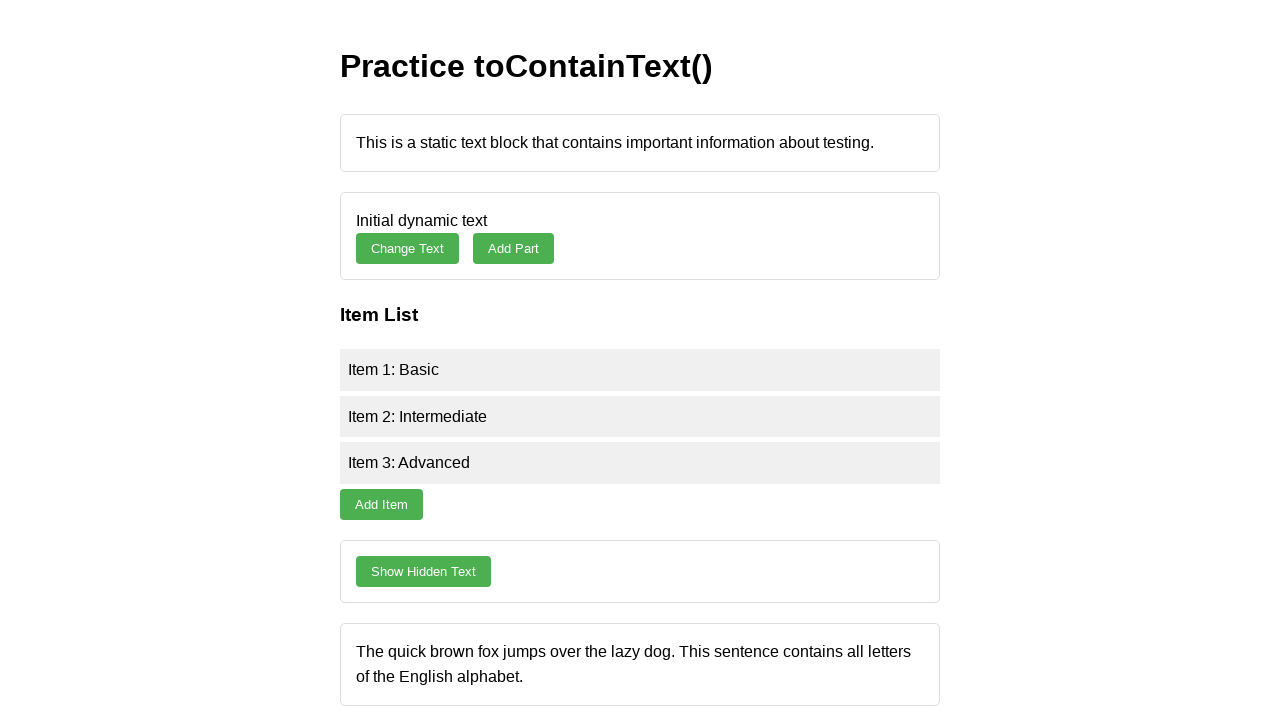

Verified item list contains 'Intermediate'
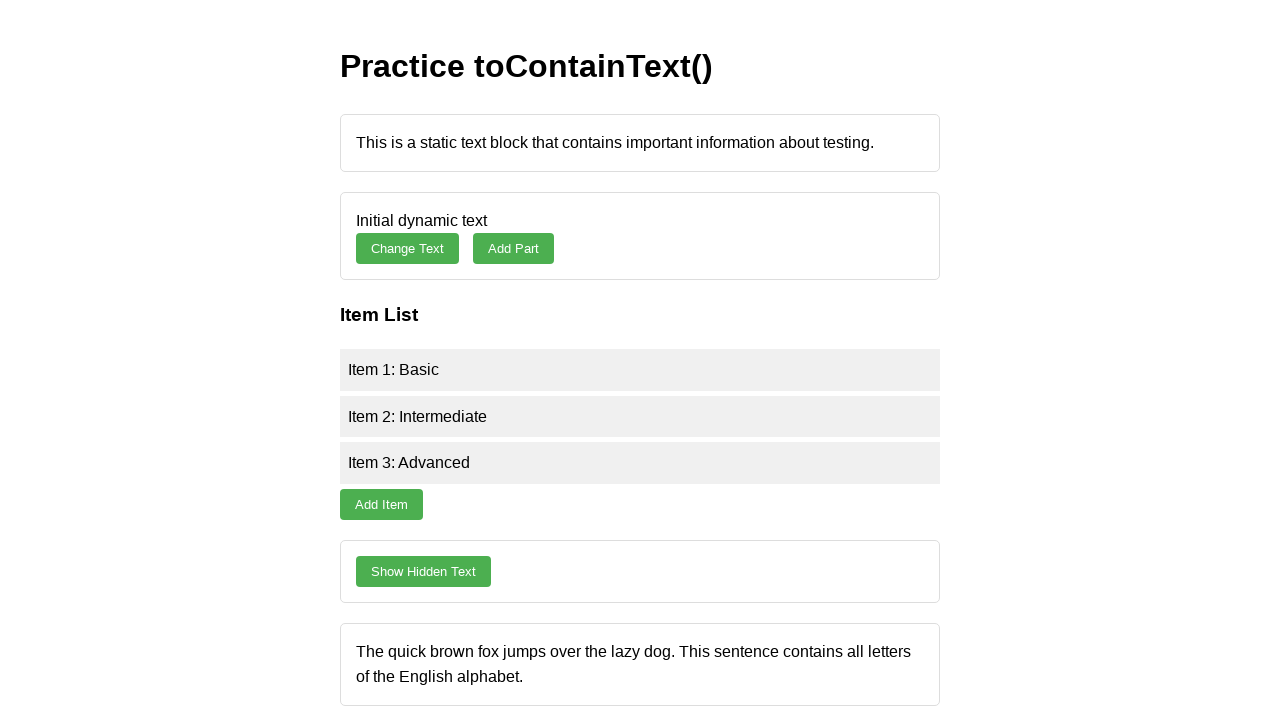

Clicked the add item button at (382, 504) on #add-item
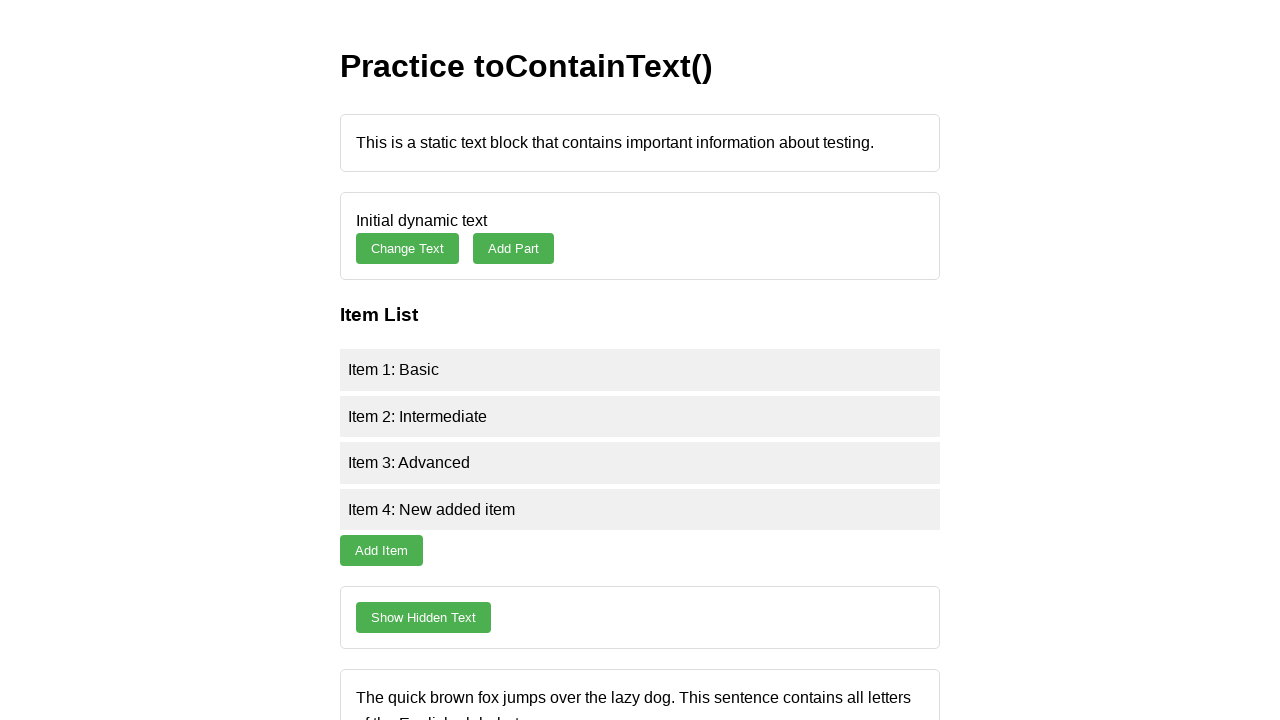

Verified item list contains 'New added item' after adding
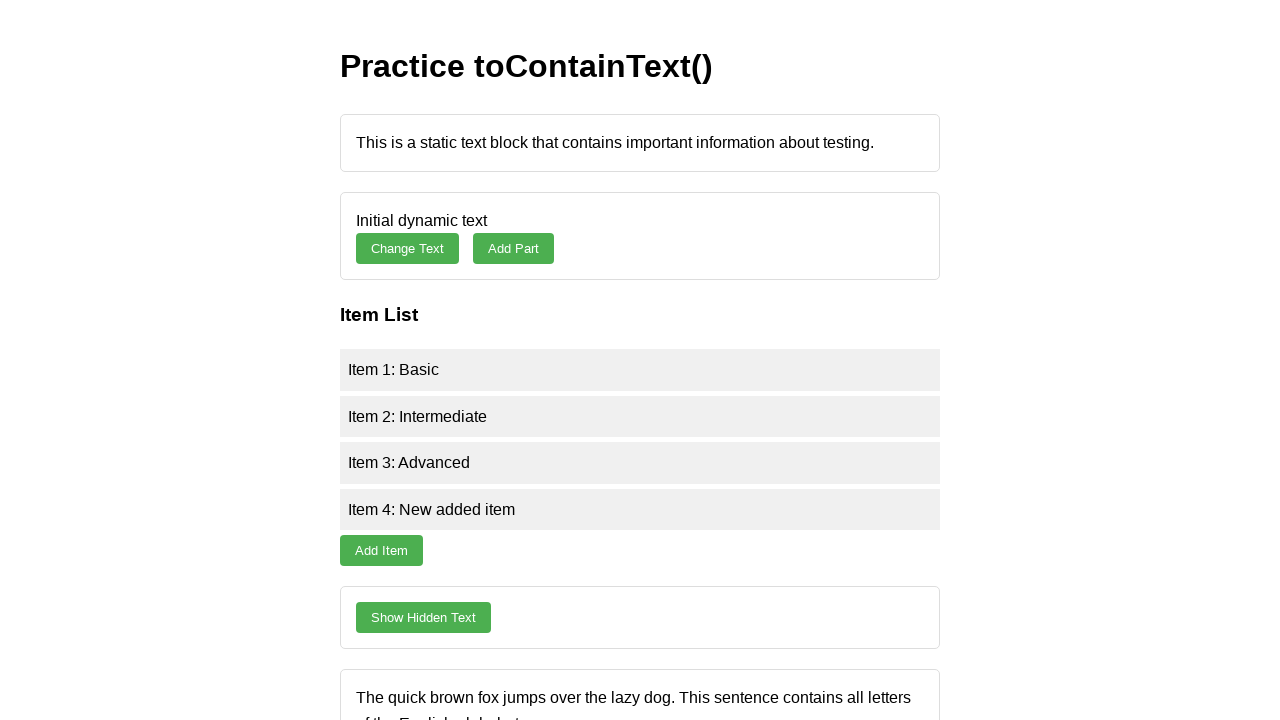

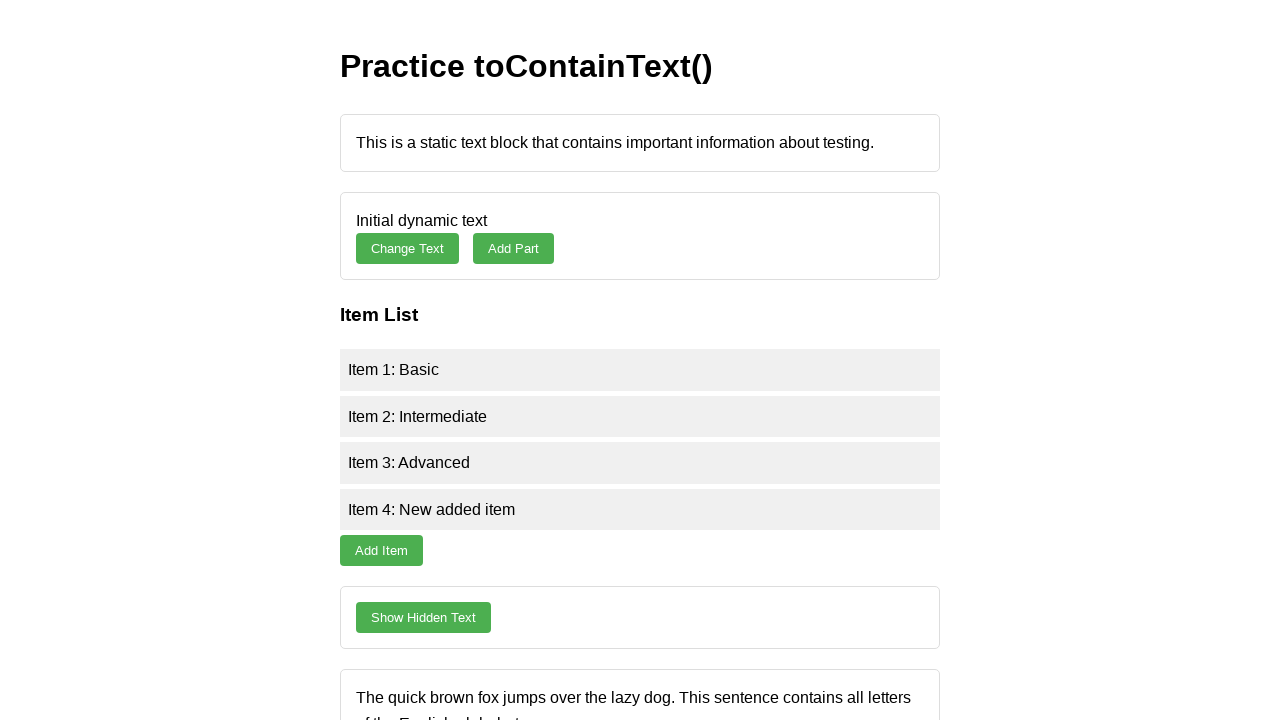